Navigates to a Latvian car marketplace (ss.lv) and selects a specific car brand filter (Toyota) from the available options on the page.

Starting URL: https://www.ss.lv/lv/transport/cars/

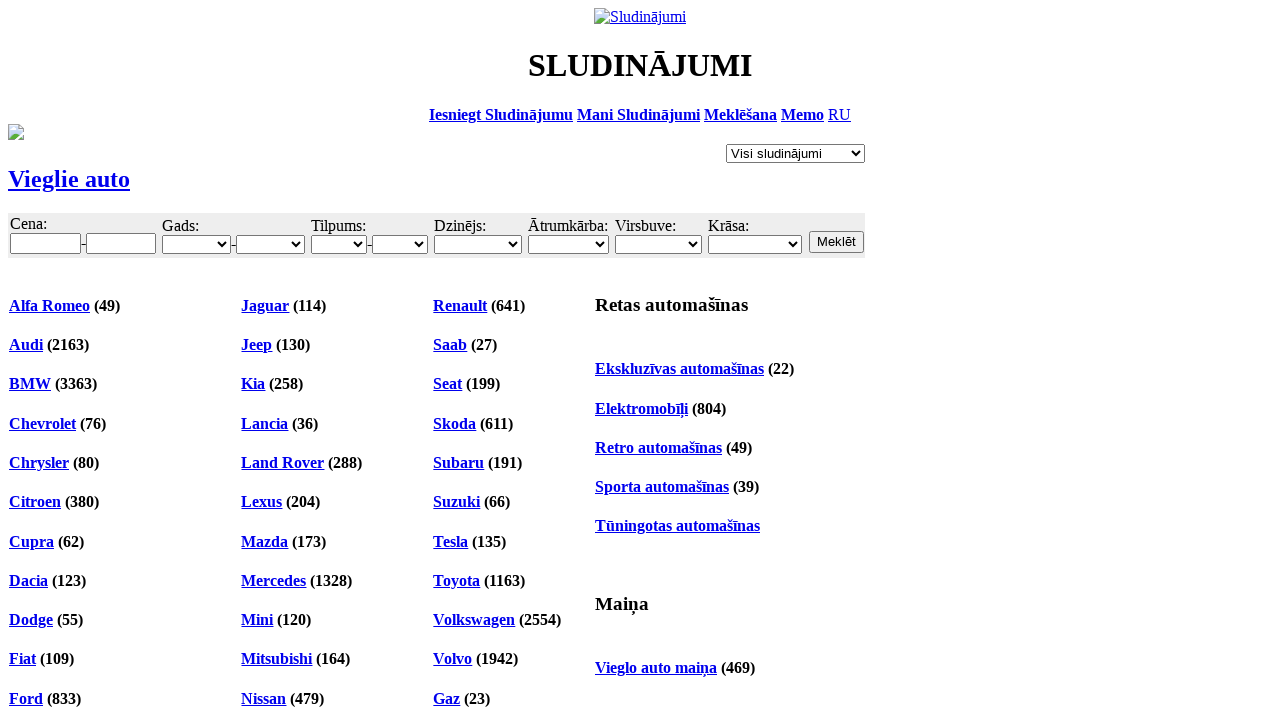

Waited for page to load (domcontentloaded state)
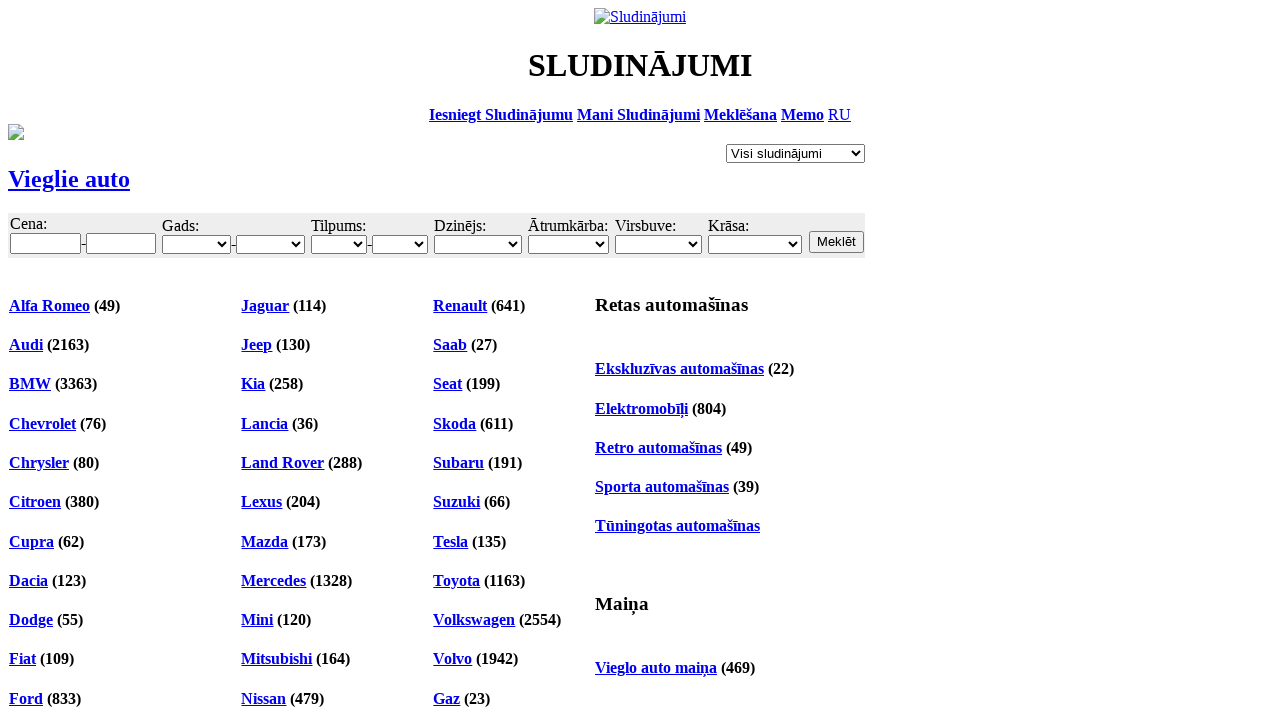

Clicked Toyota brand filter (ID: ahc_164) at (457, 580) on #ahc_164
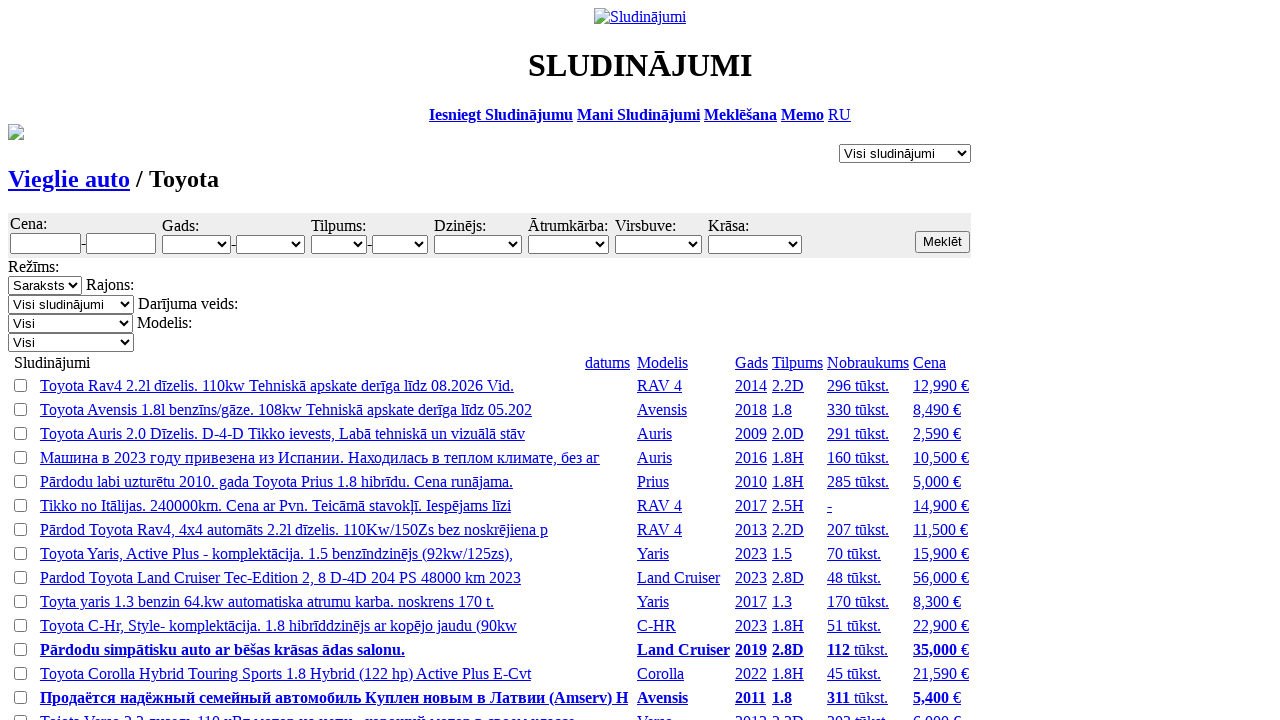

Waited for page to complete network requests after selecting Toyota
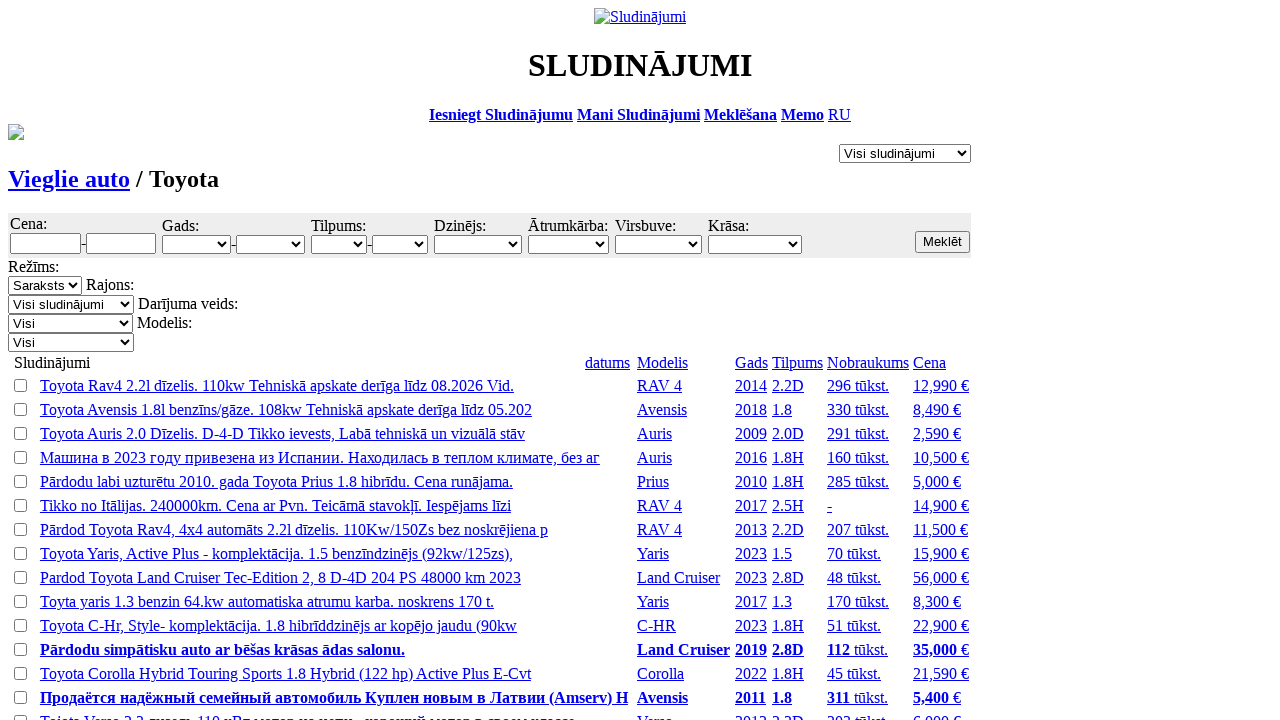

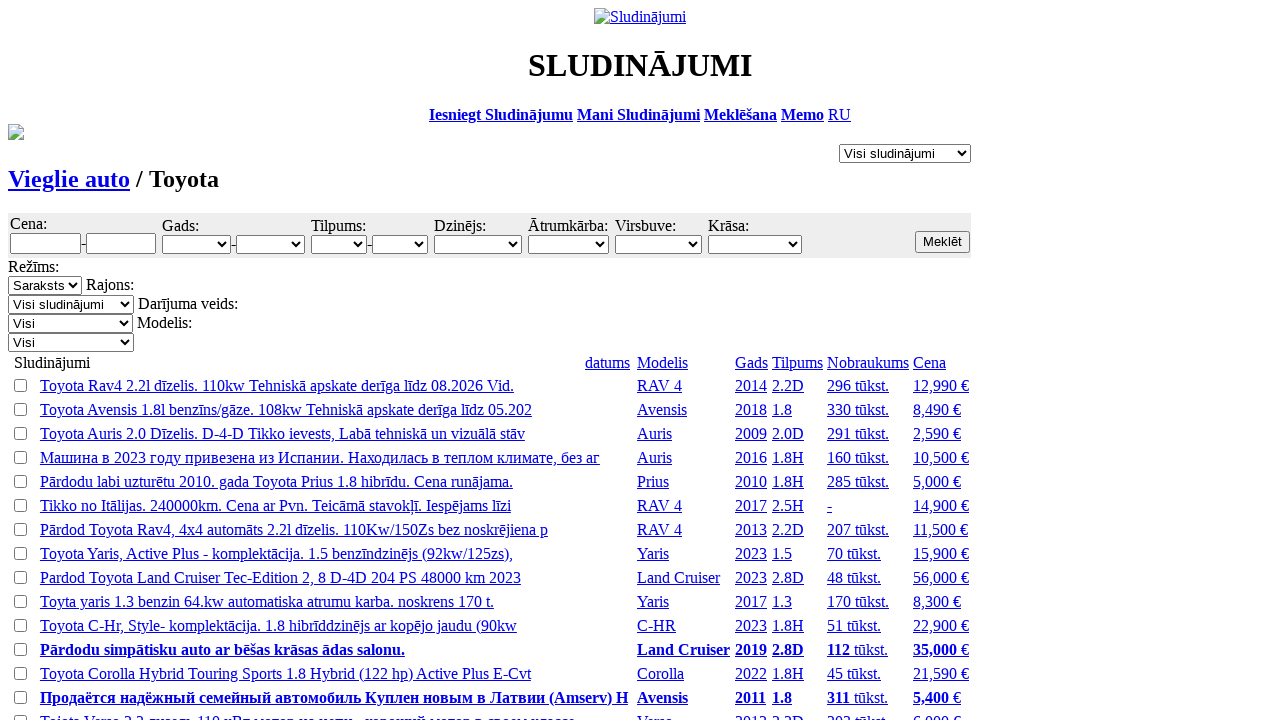